Navigates to the training support homepage and clicks the about link to navigate to the about page

Starting URL: https://v1.training-support.net

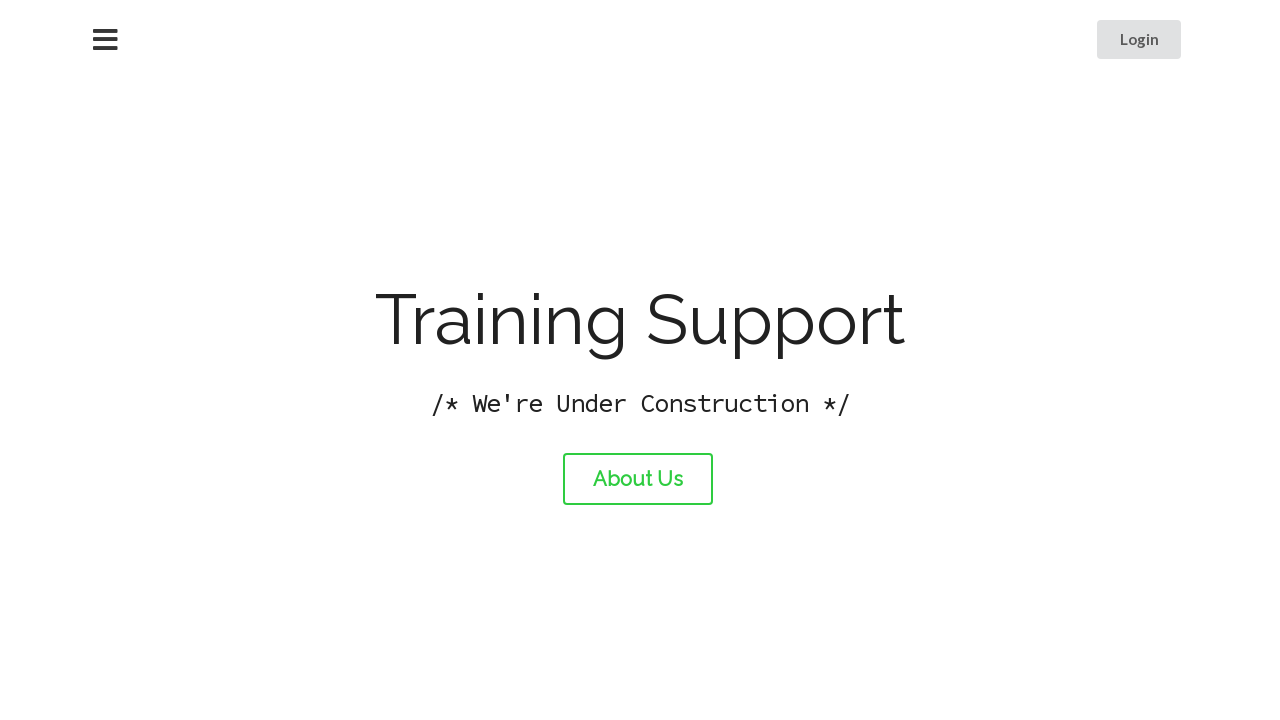

Navigated to training support homepage
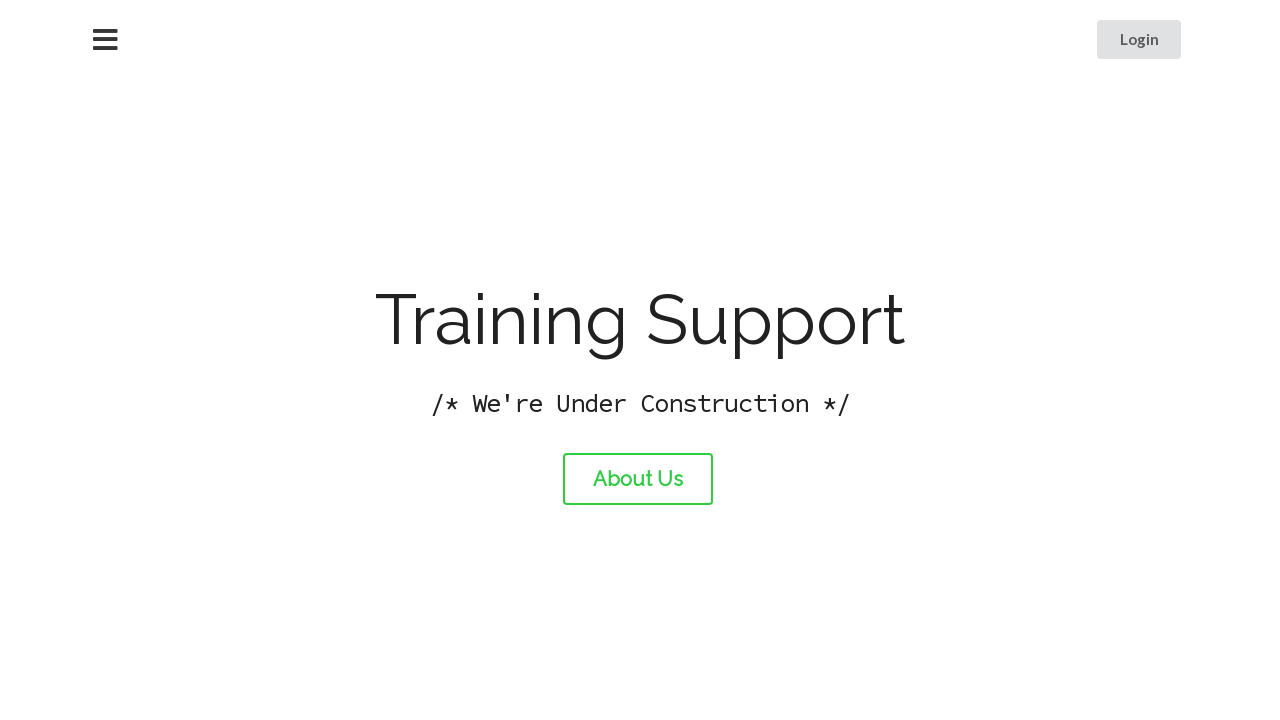

Clicked about link at (638, 479) on #about-link
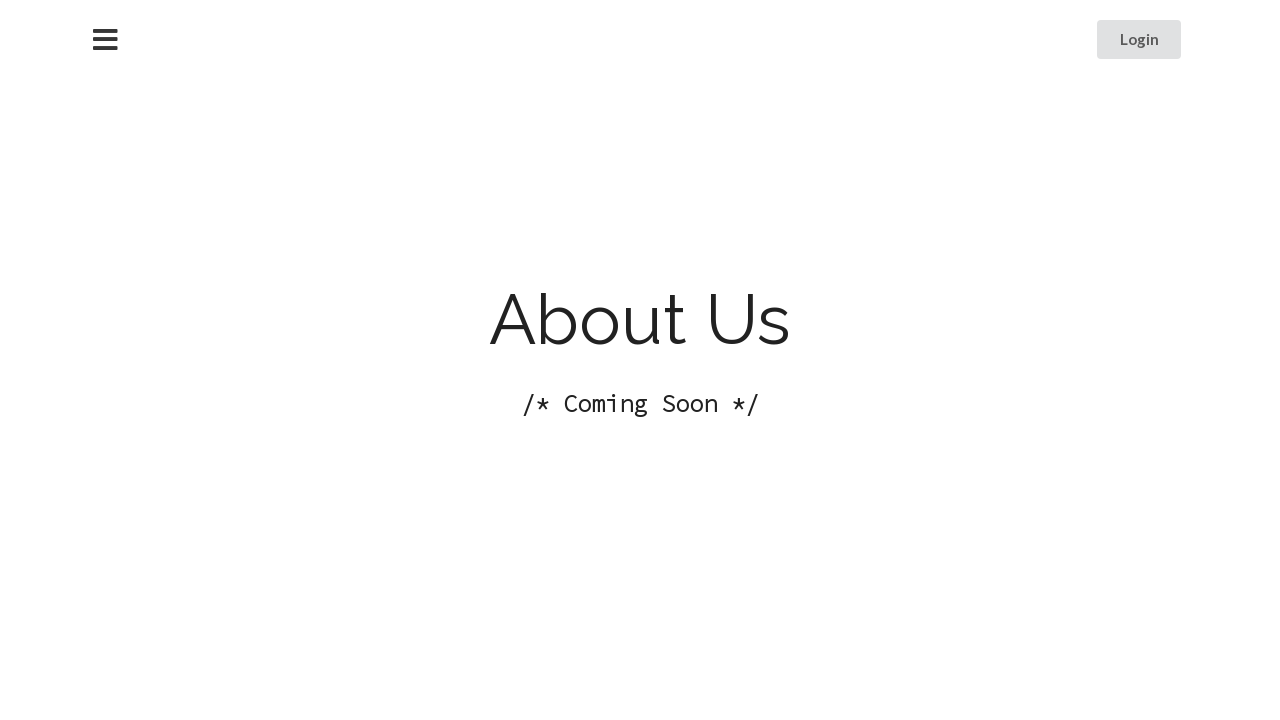

About page loaded successfully
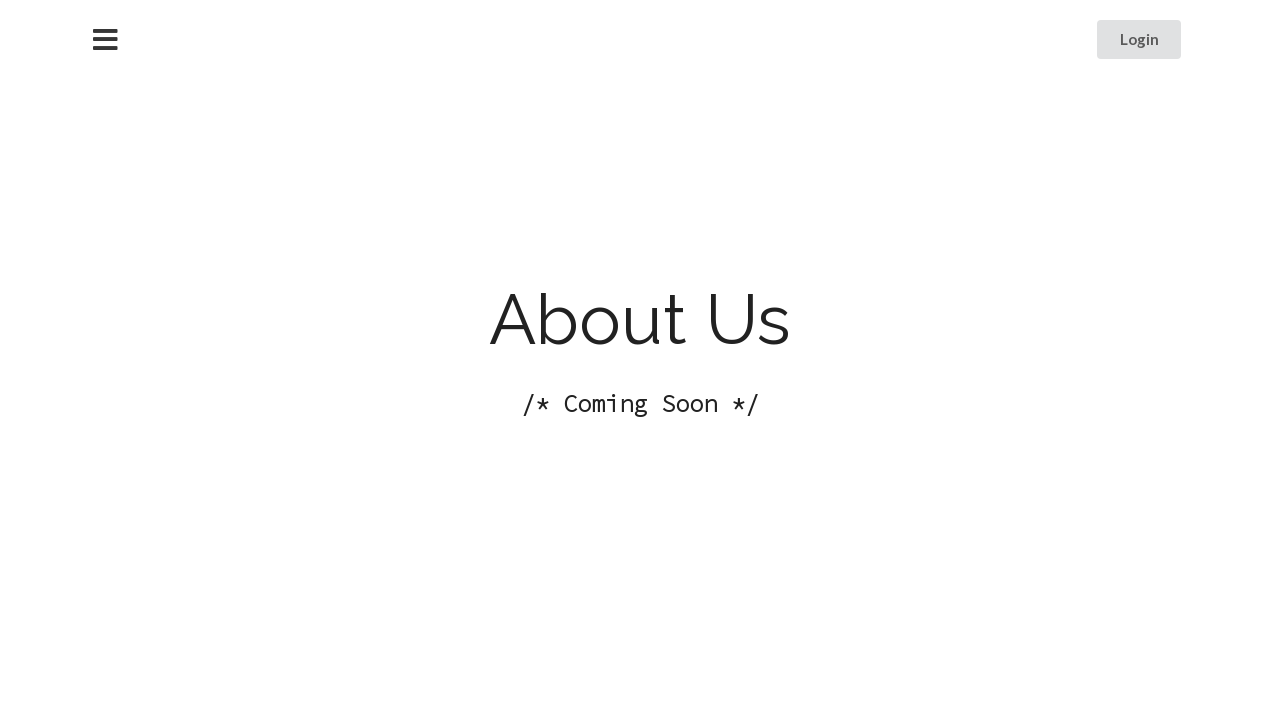

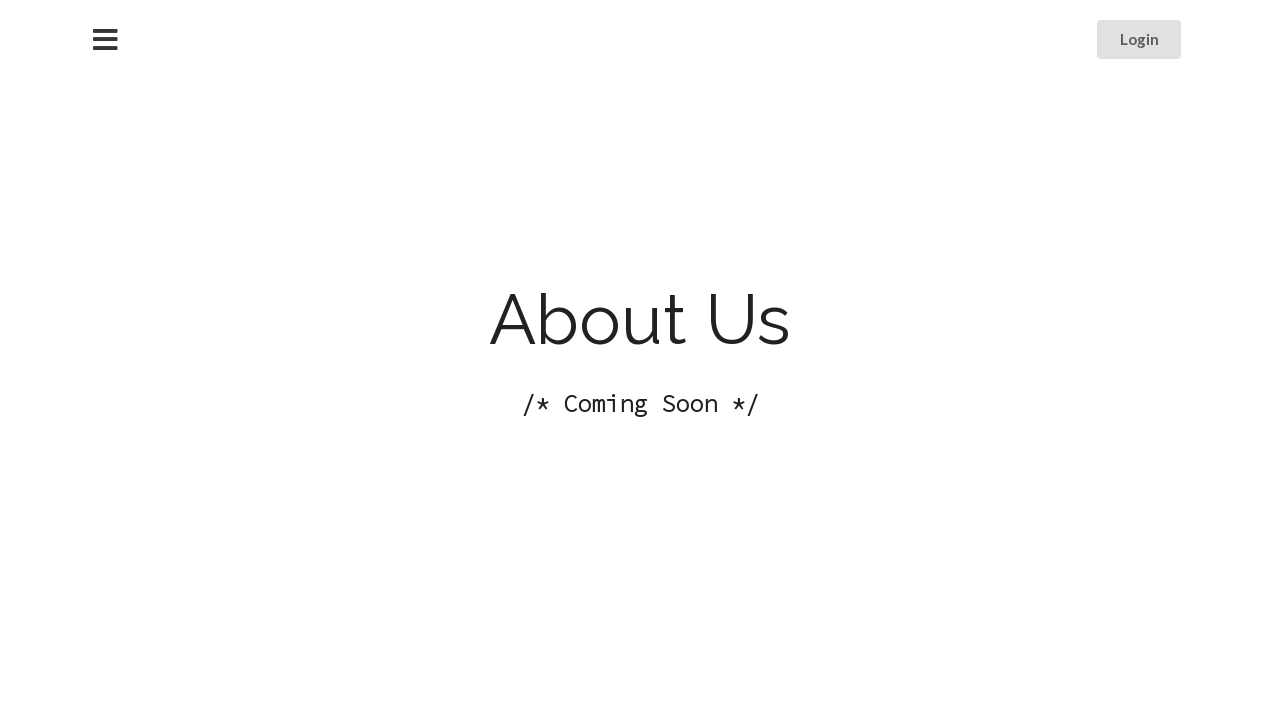